Tests clicking a button that enables a disabled checkbox after a delay, then clicking the checkbox once it becomes enabled

Starting URL: https://omayo.blogspot.com/

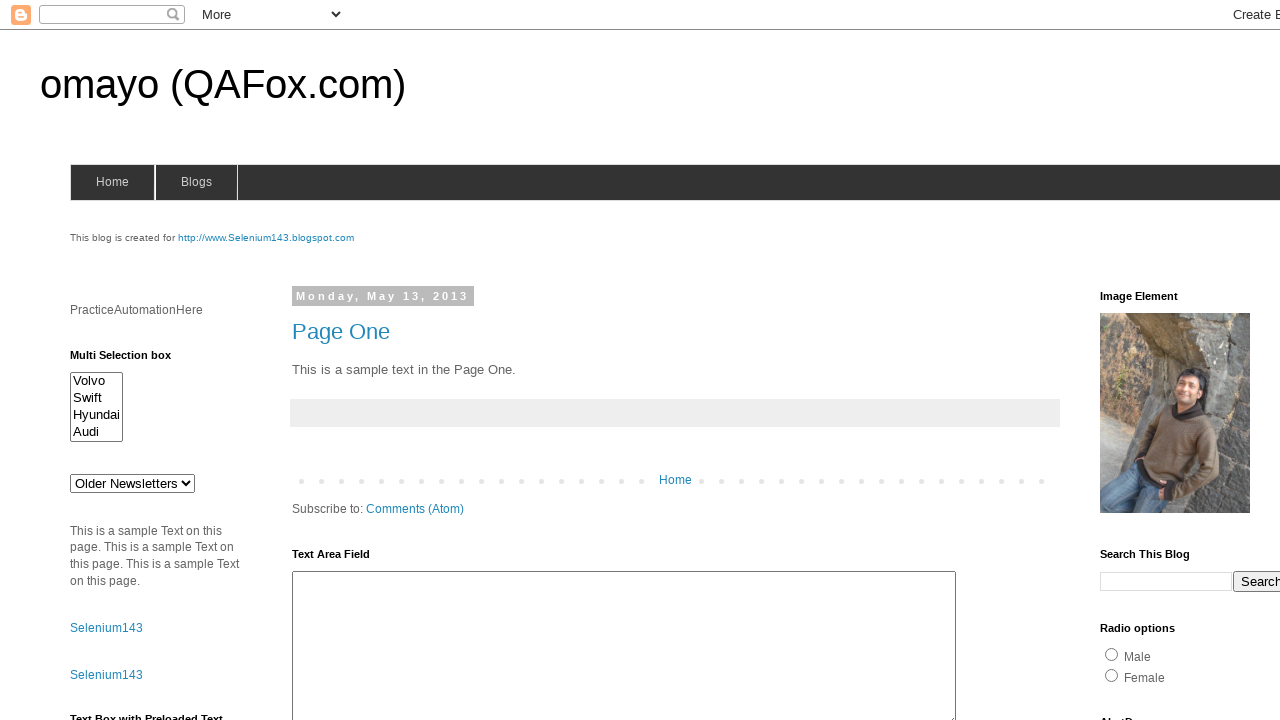

Clicked button to enable the disabled checkbox at (109, 528) on xpath=//*[@id="HTML47"]/div[1]/button
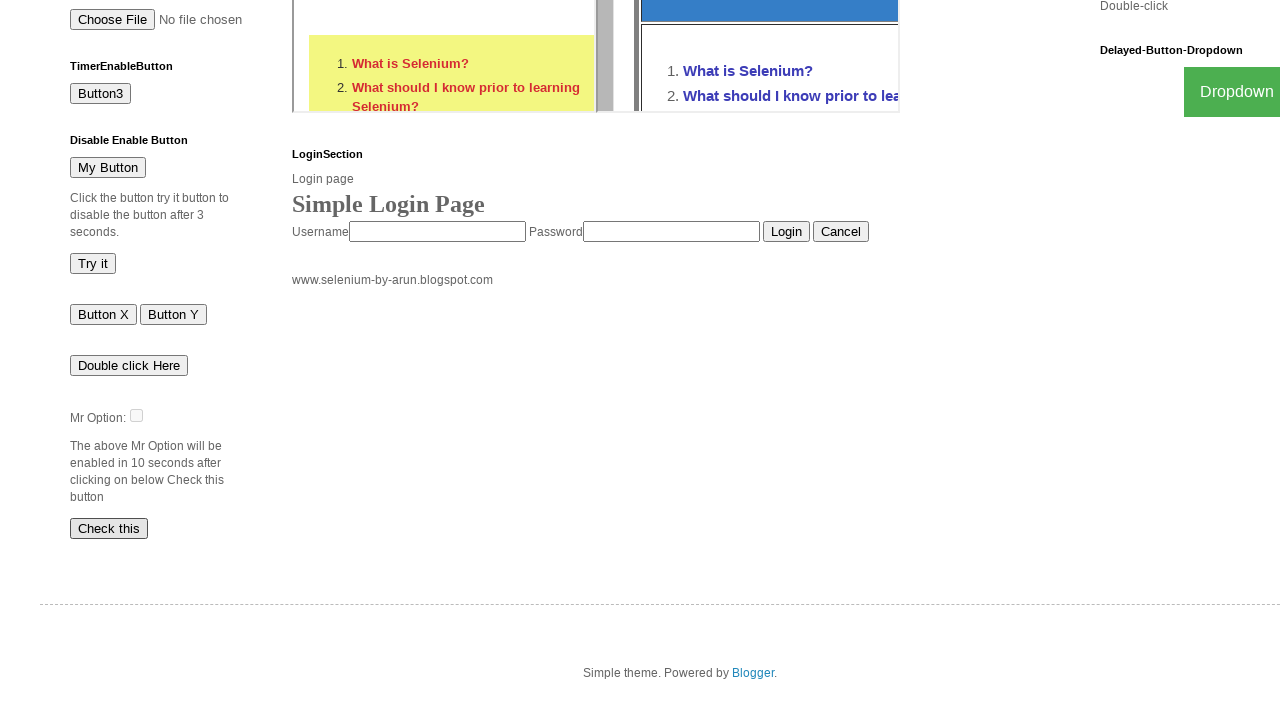

Waited for checkbox to become enabled
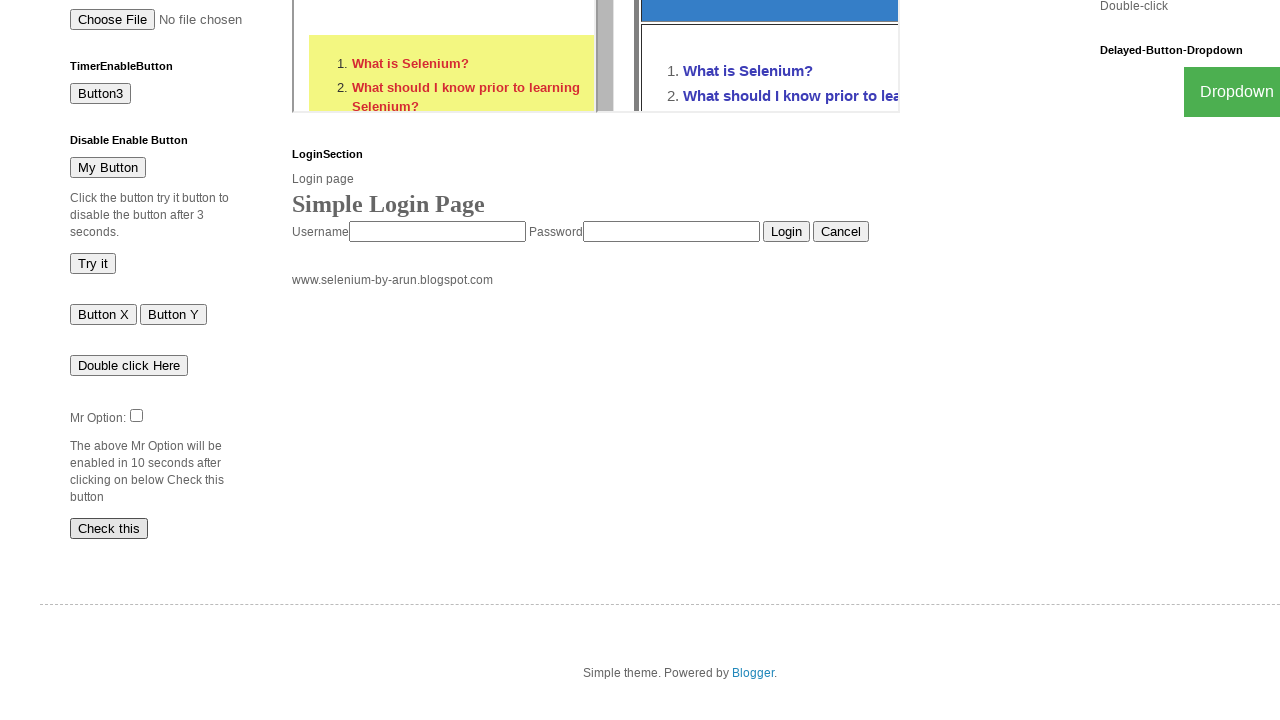

Clicked the enabled checkbox at (136, 415) on #dte
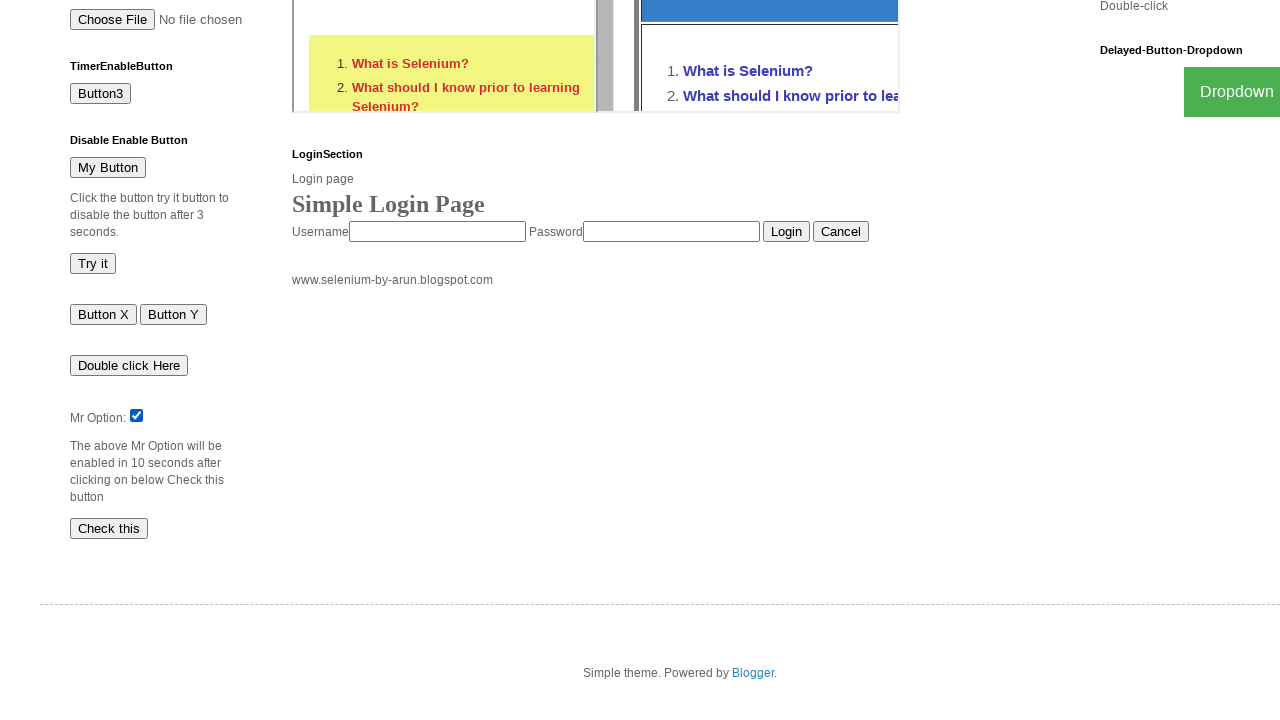

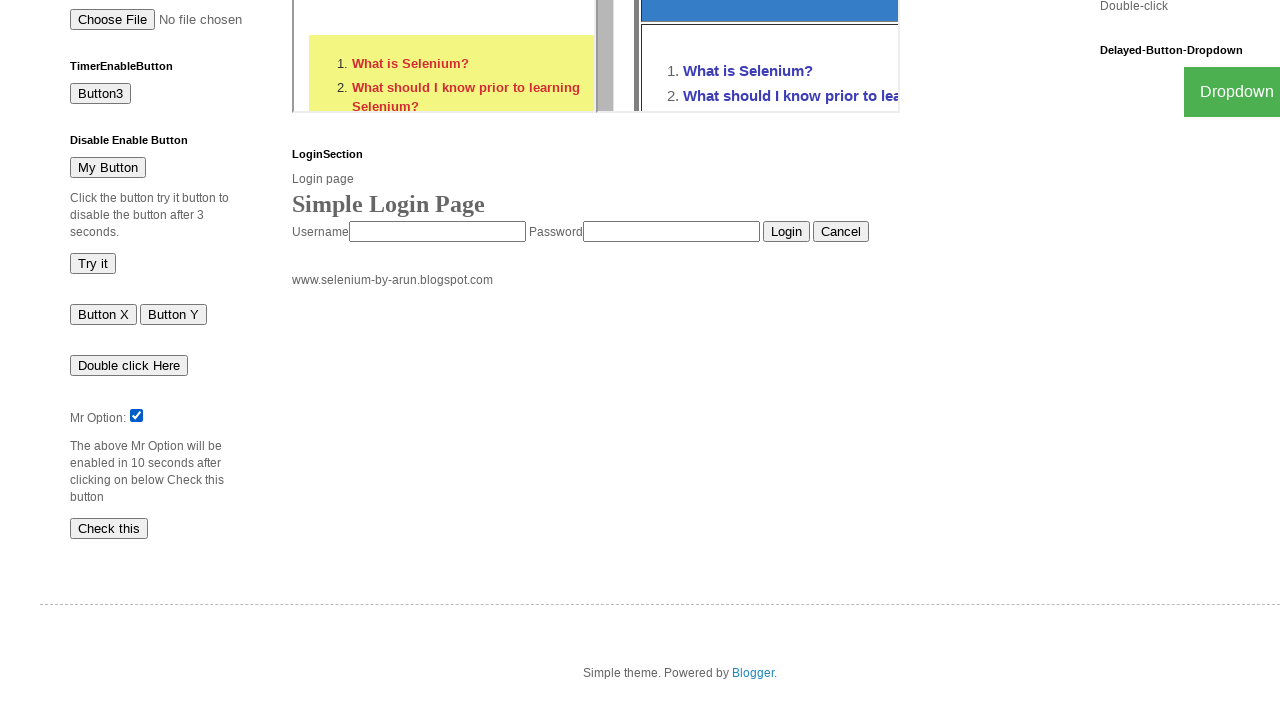